Tests editing a todo item by double-clicking, changing text, and pressing Enter

Starting URL: https://demo.playwright.dev/todomvc

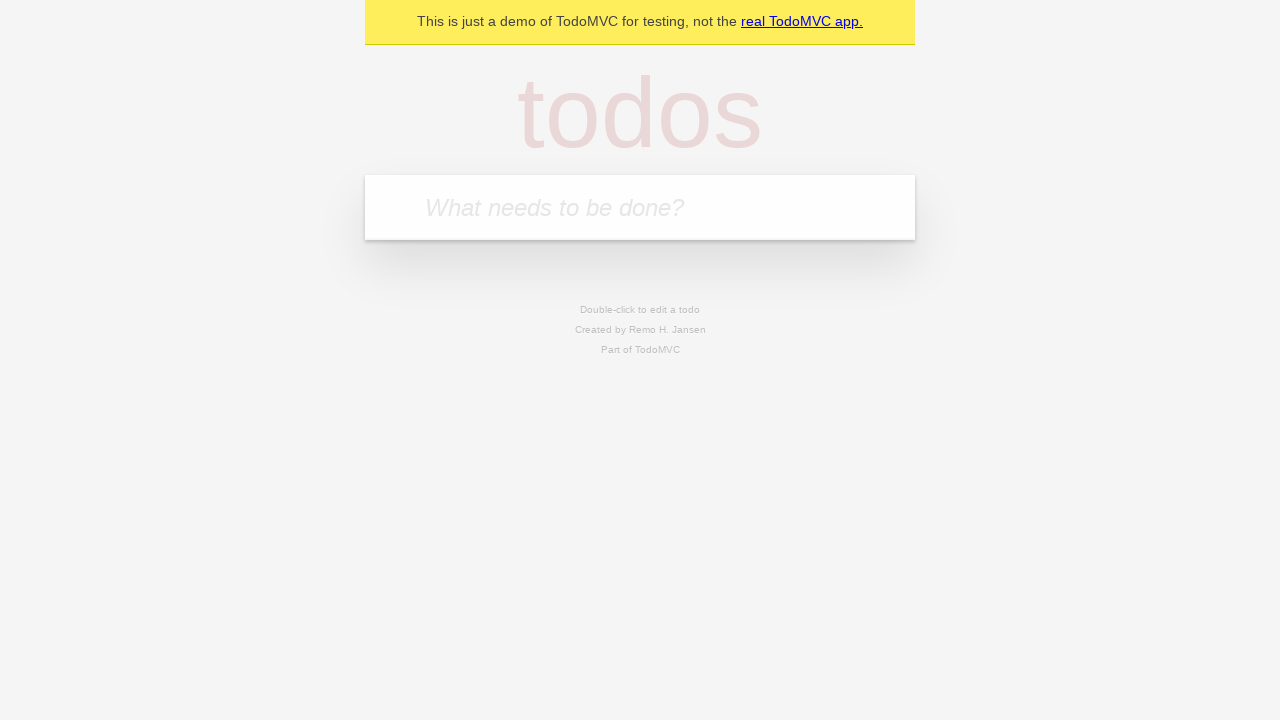

Filled todo input with 'buy some cheese' on internal:attr=[placeholder="What needs to be done?"i]
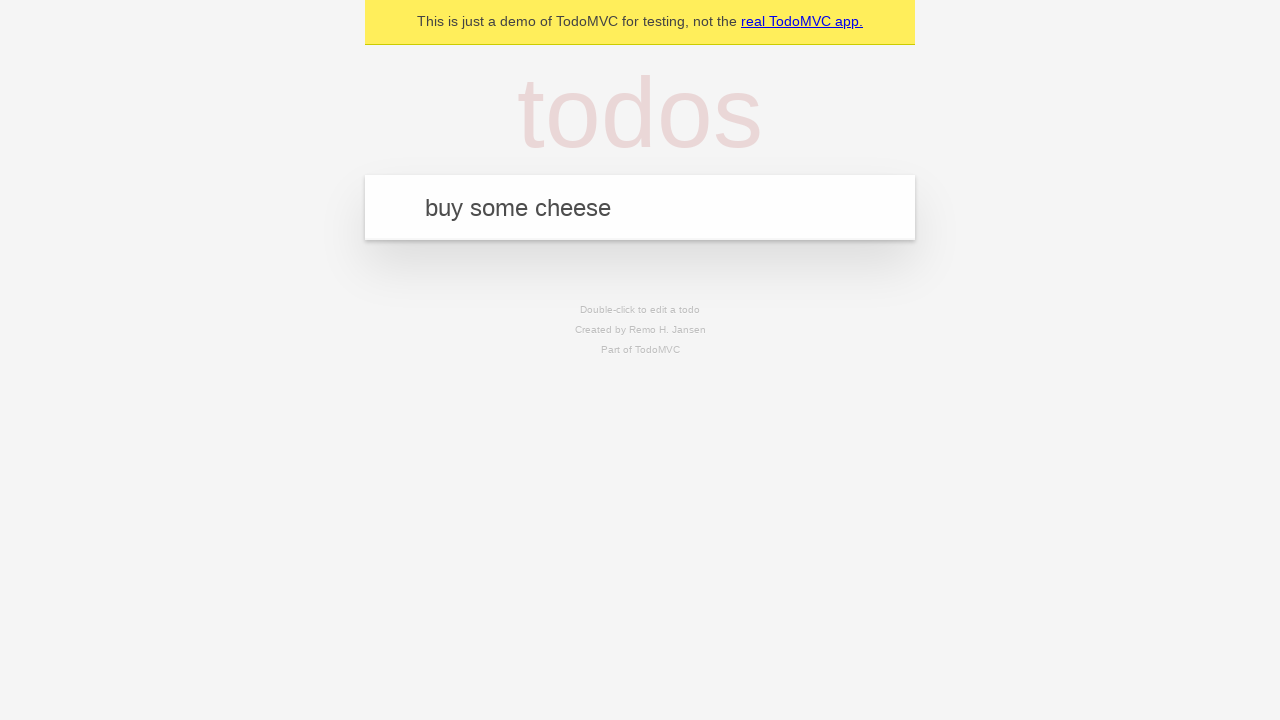

Pressed Enter to create first todo on internal:attr=[placeholder="What needs to be done?"i]
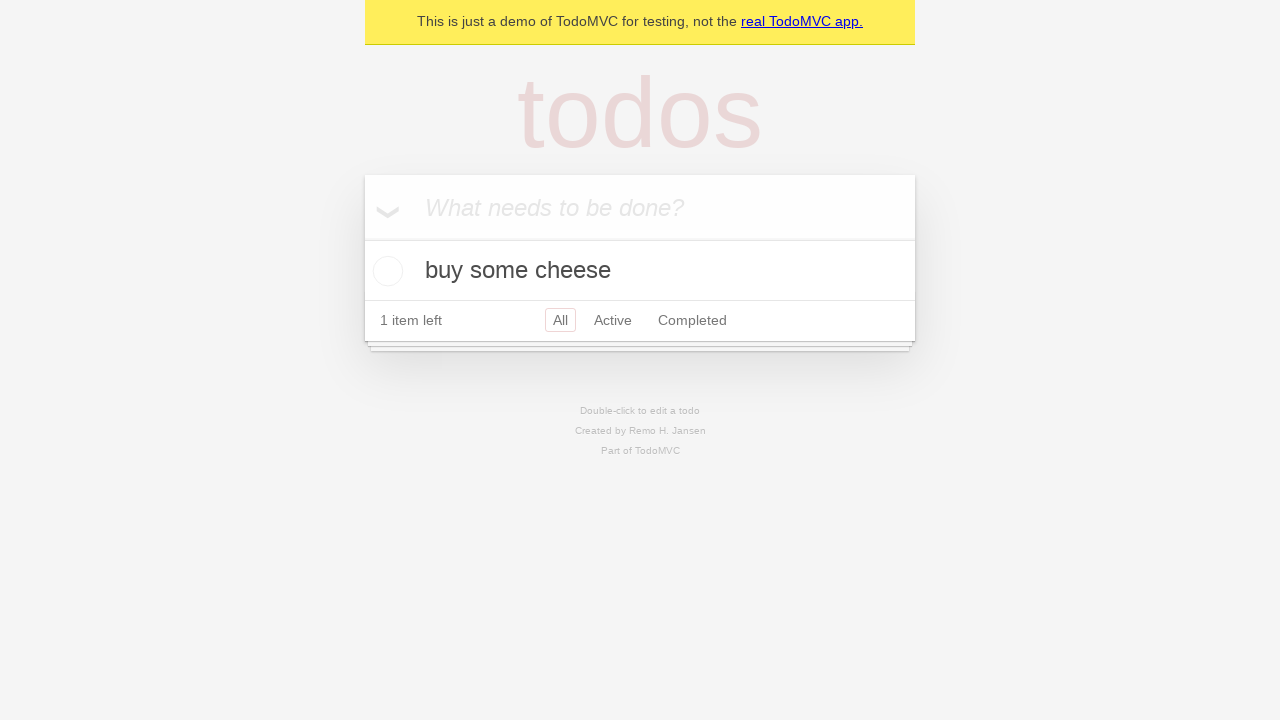

Filled todo input with 'feed the cat' on internal:attr=[placeholder="What needs to be done?"i]
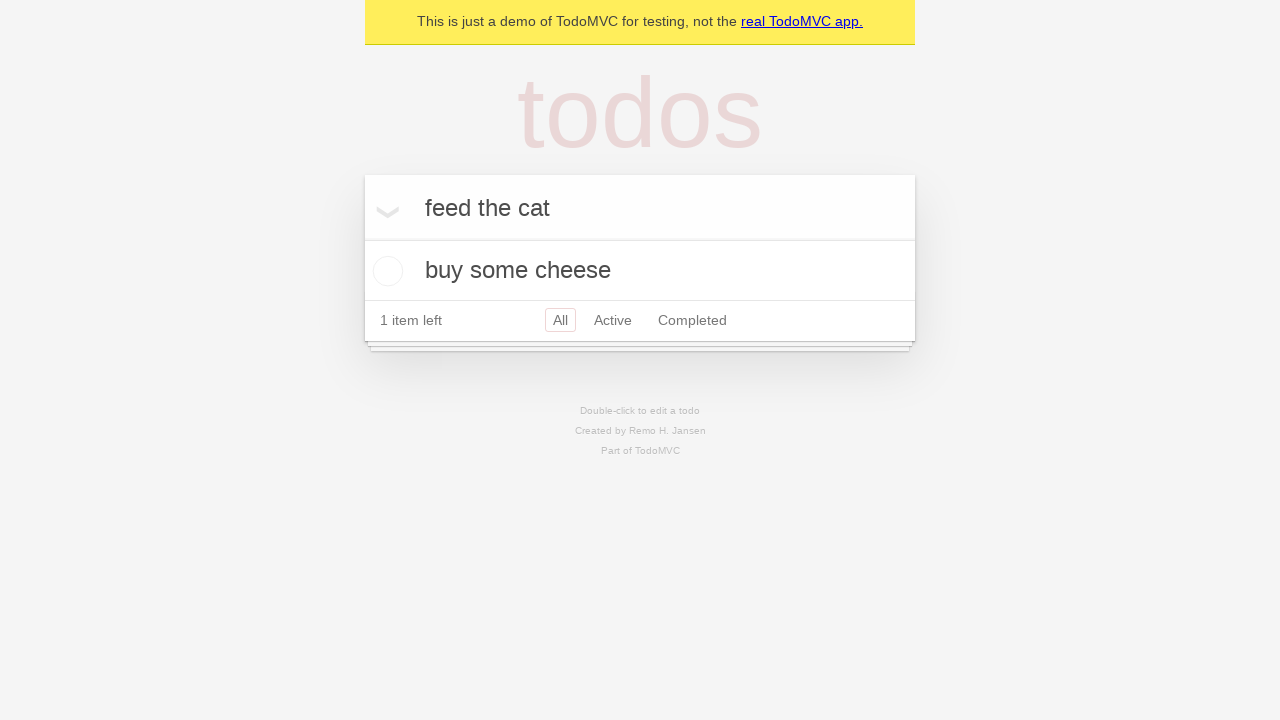

Pressed Enter to create second todo on internal:attr=[placeholder="What needs to be done?"i]
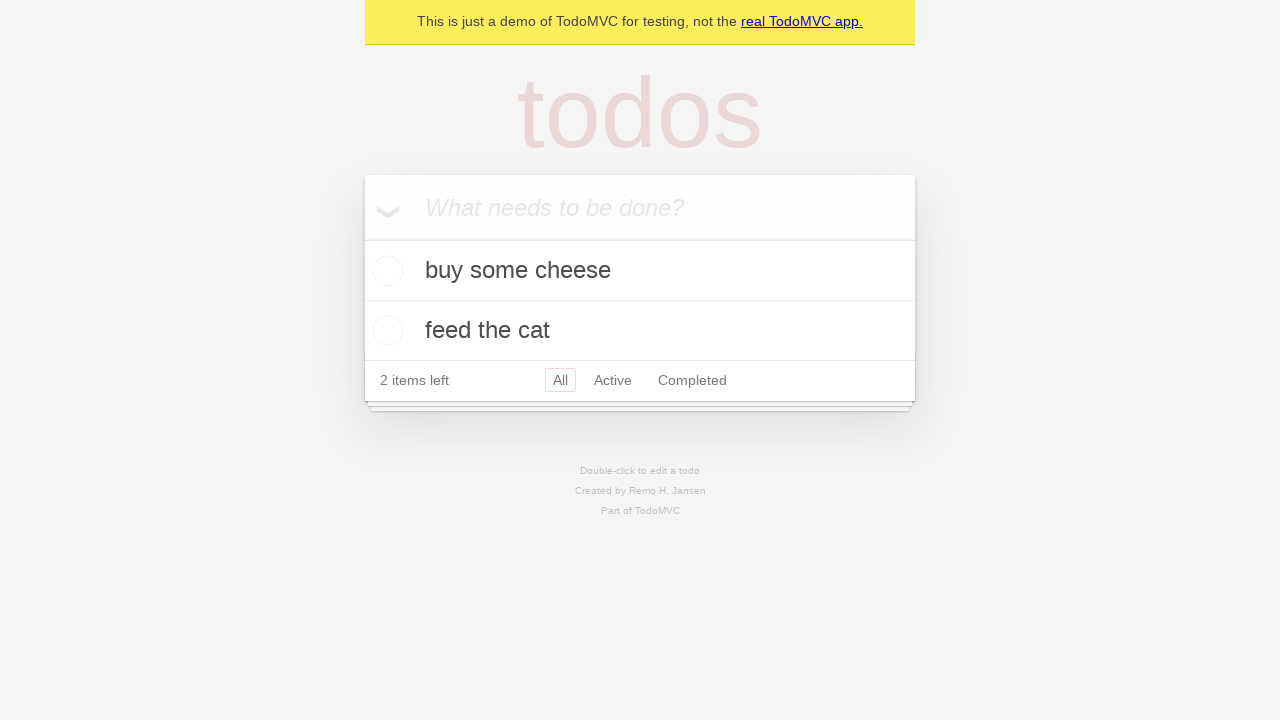

Filled todo input with 'book a doctors appointment' on internal:attr=[placeholder="What needs to be done?"i]
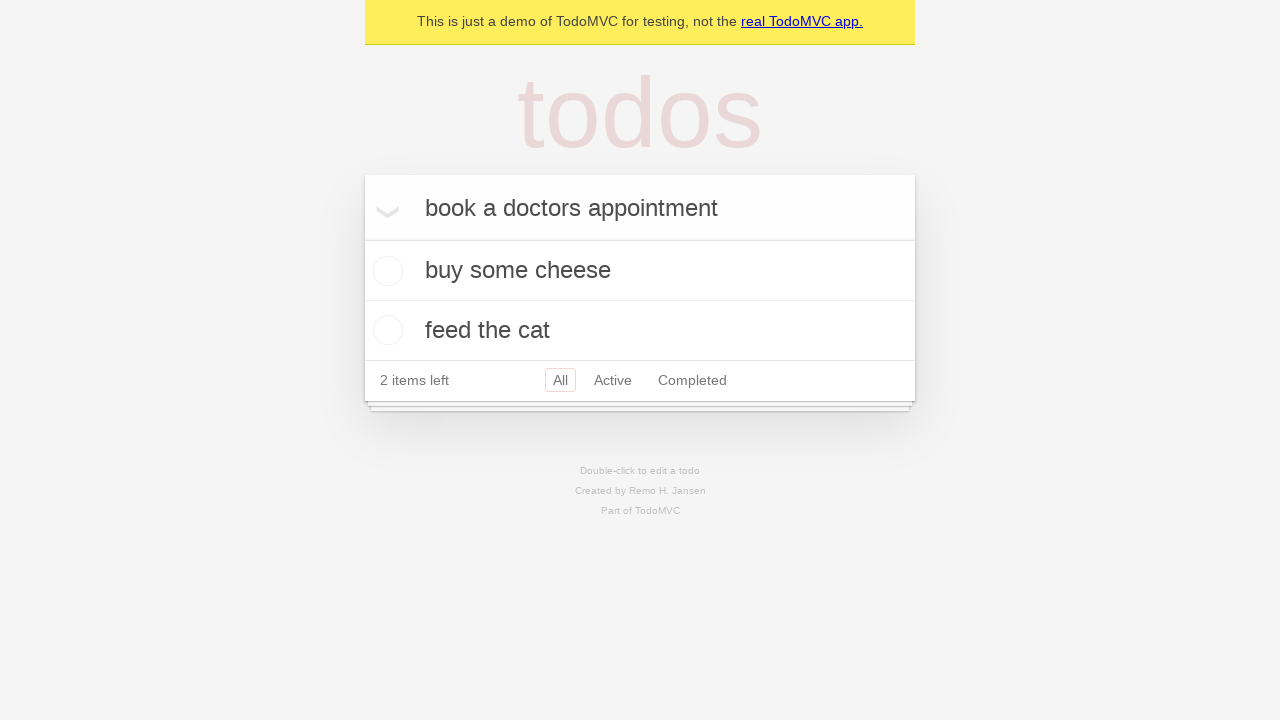

Pressed Enter to create third todo on internal:attr=[placeholder="What needs to be done?"i]
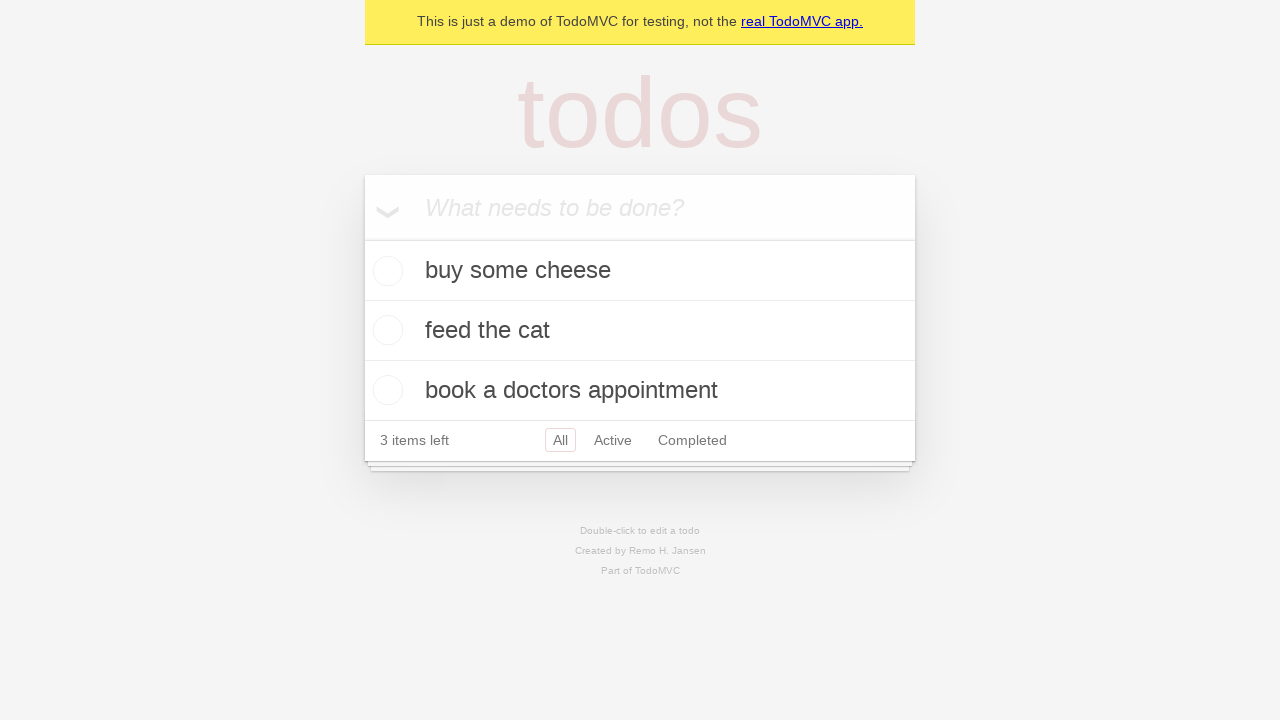

Third todo item loaded and visible
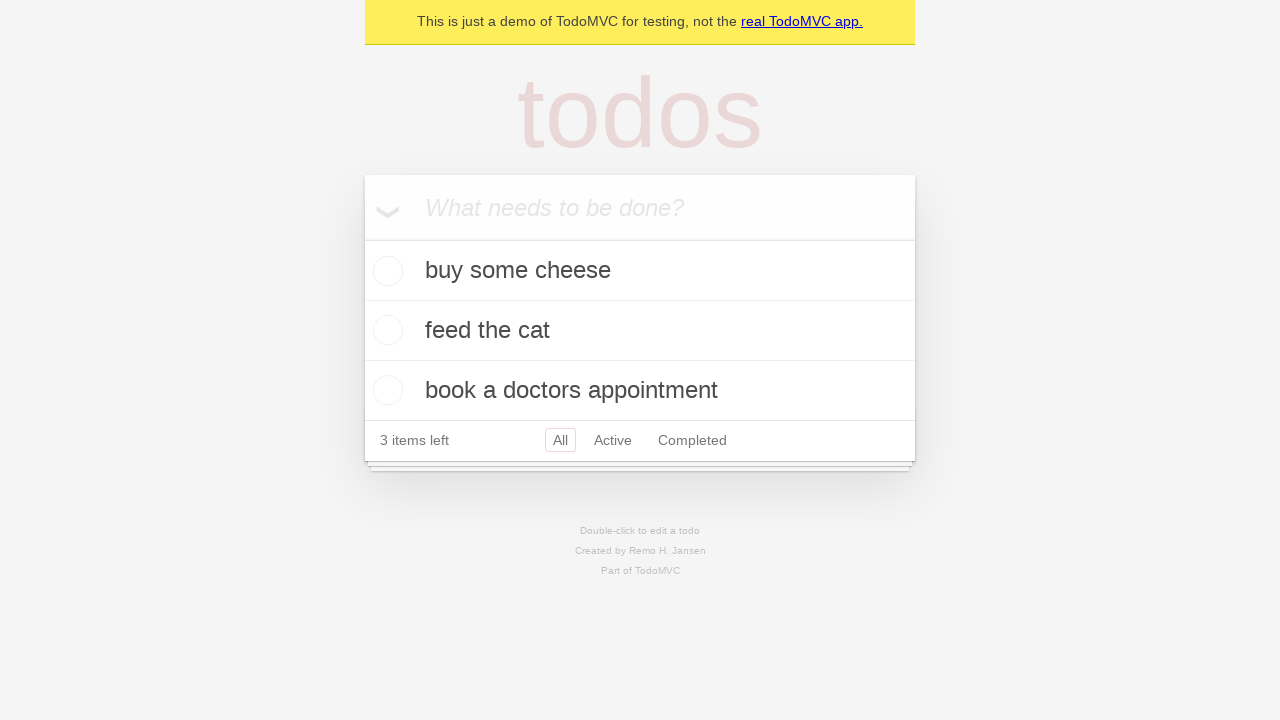

Double-clicked second todo item to enter edit mode at (640, 331) on [data-testid='todo-item'] >> nth=1
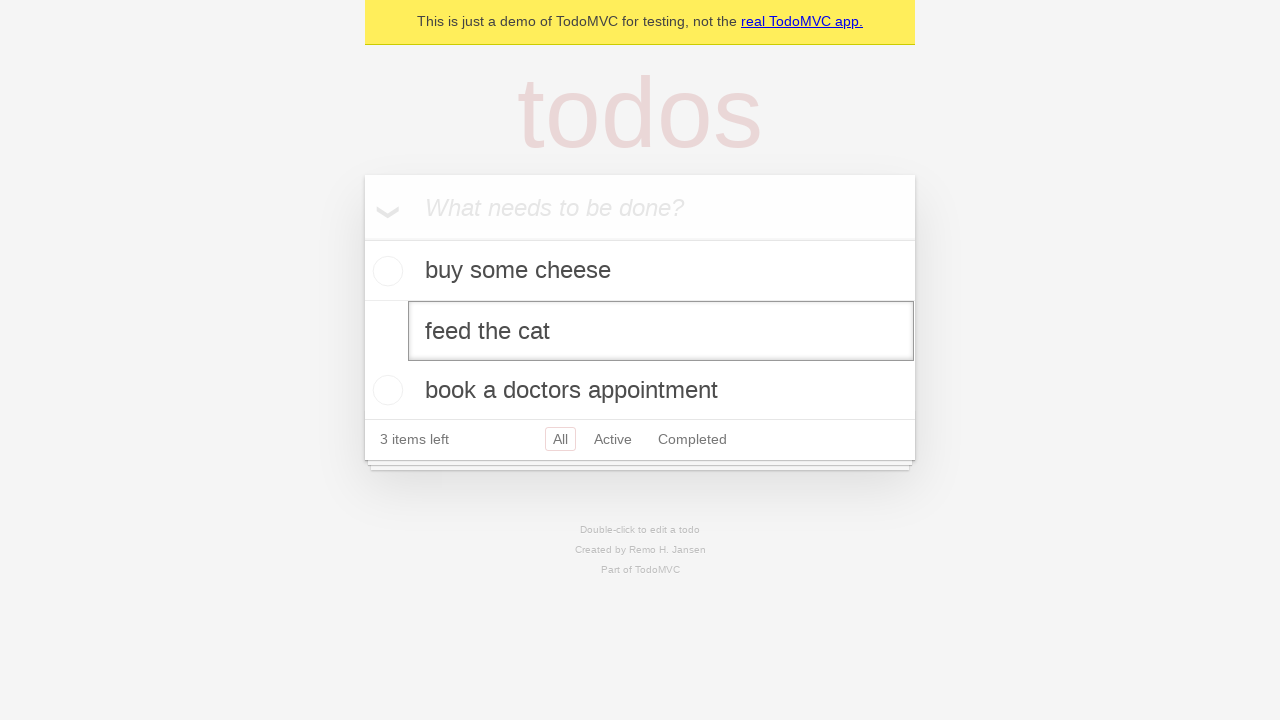

Changed todo text to 'buy some sausages' on [data-testid='todo-item'] >> nth=1 >> internal:role=textbox[name="Edit"i]
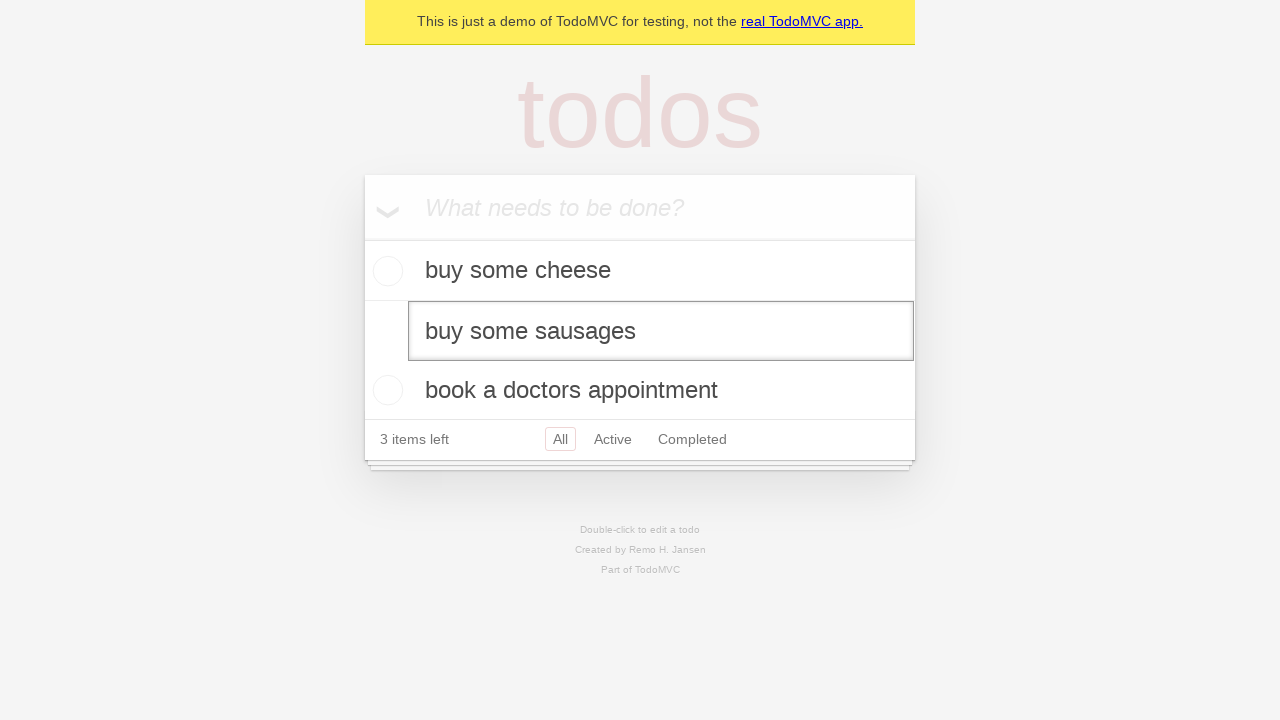

Pressed Enter to save edited todo item on [data-testid='todo-item'] >> nth=1 >> internal:role=textbox[name="Edit"i]
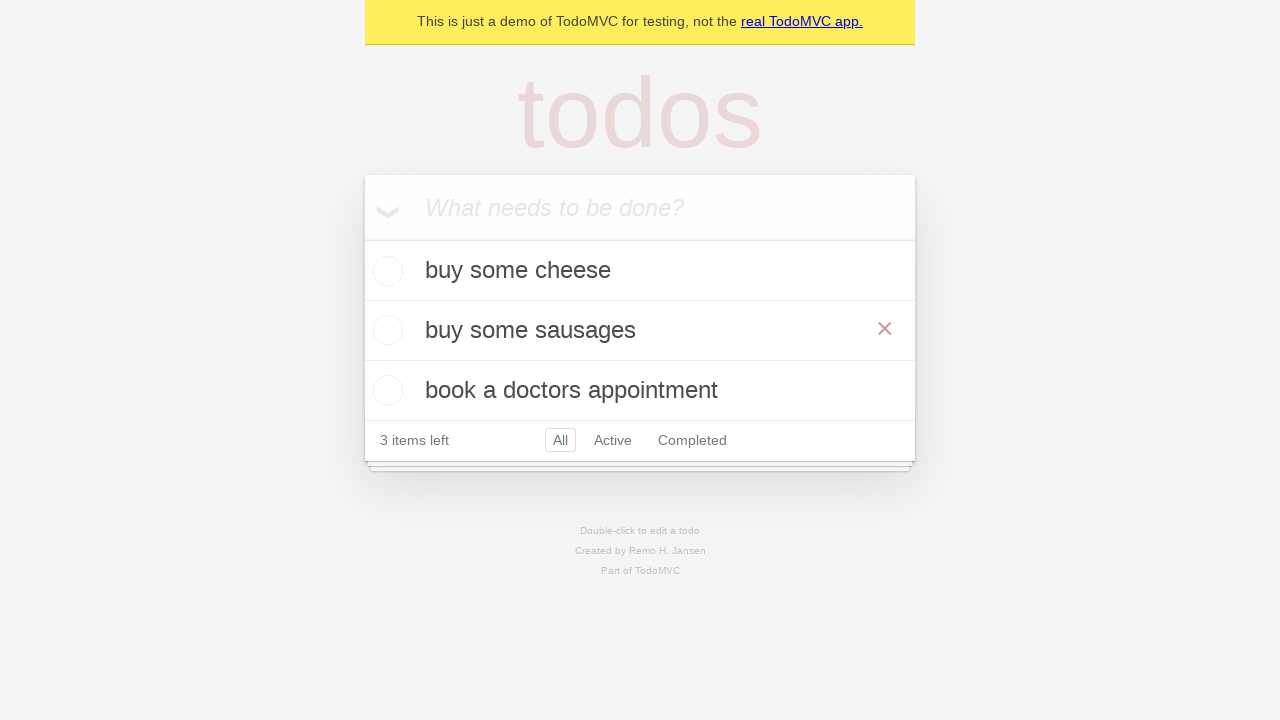

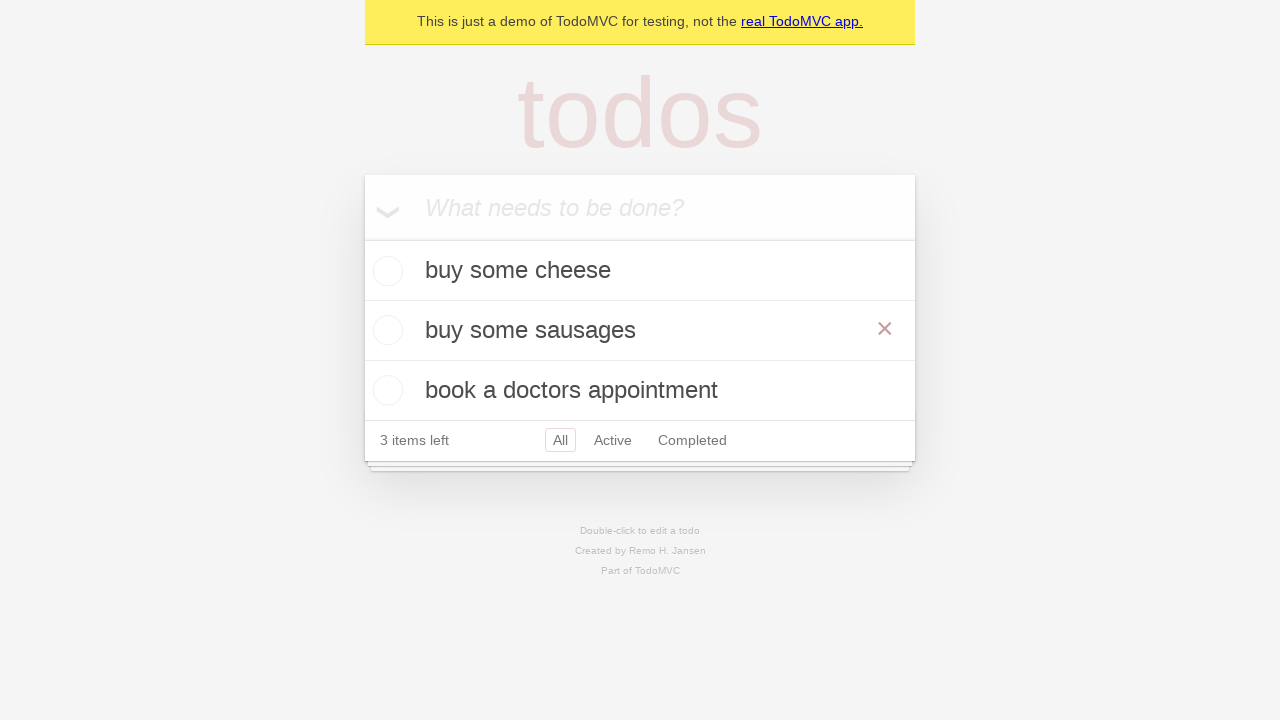